Verifies that the DemoBlaze e-commerce website loads correctly by checking that the page title matches the expected value "STORE".

Starting URL: https://www.demoblaze.com/

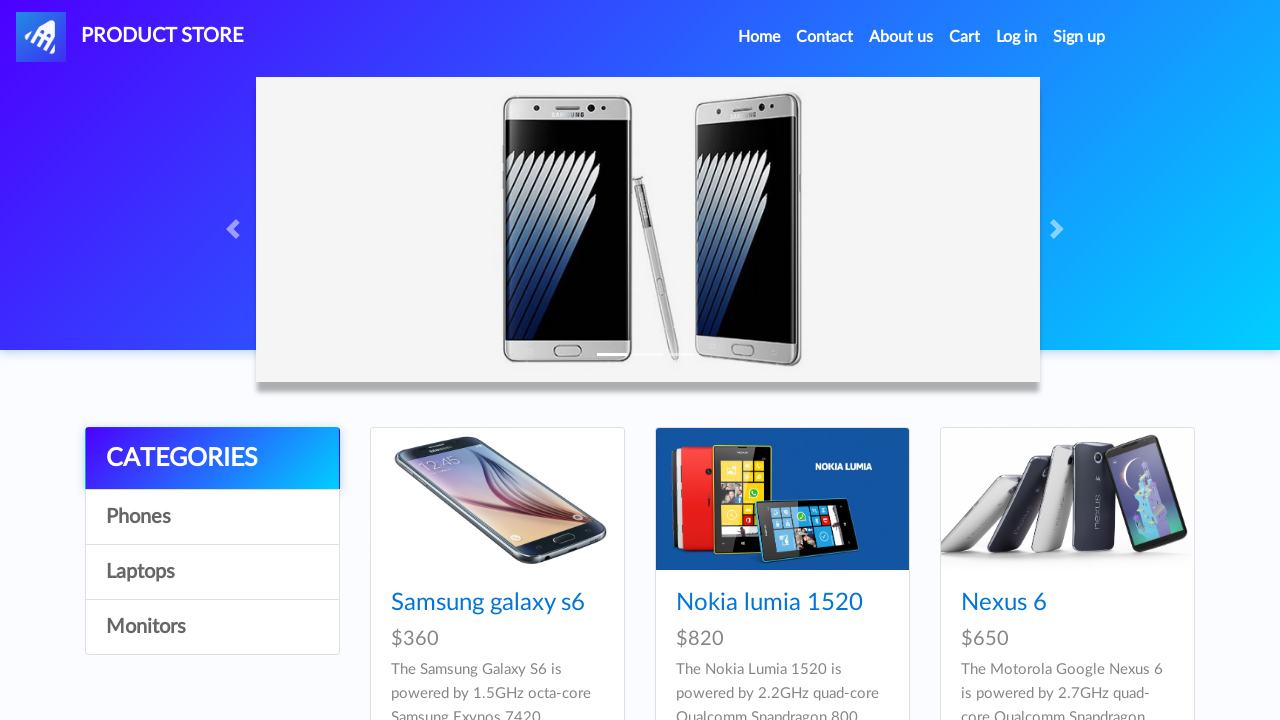

Waited for page to load (domcontentloaded)
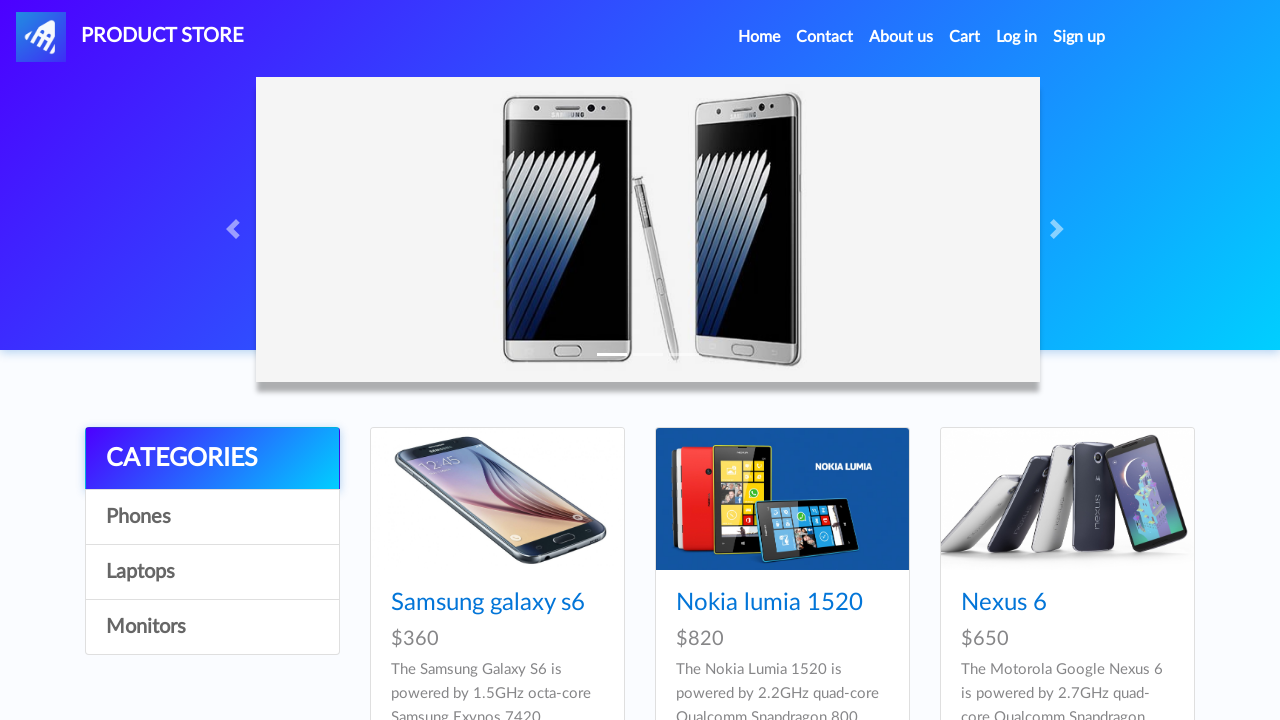

Retrieved page title
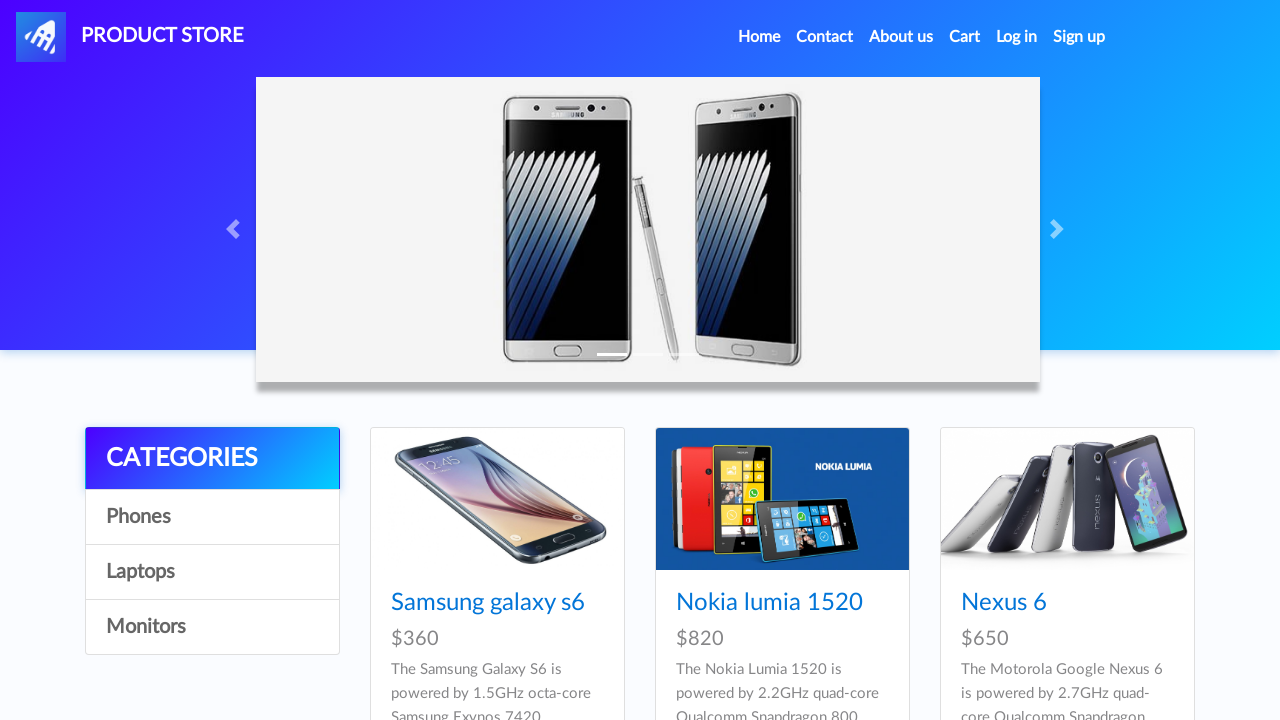

Page title matches expected value 'STORE'
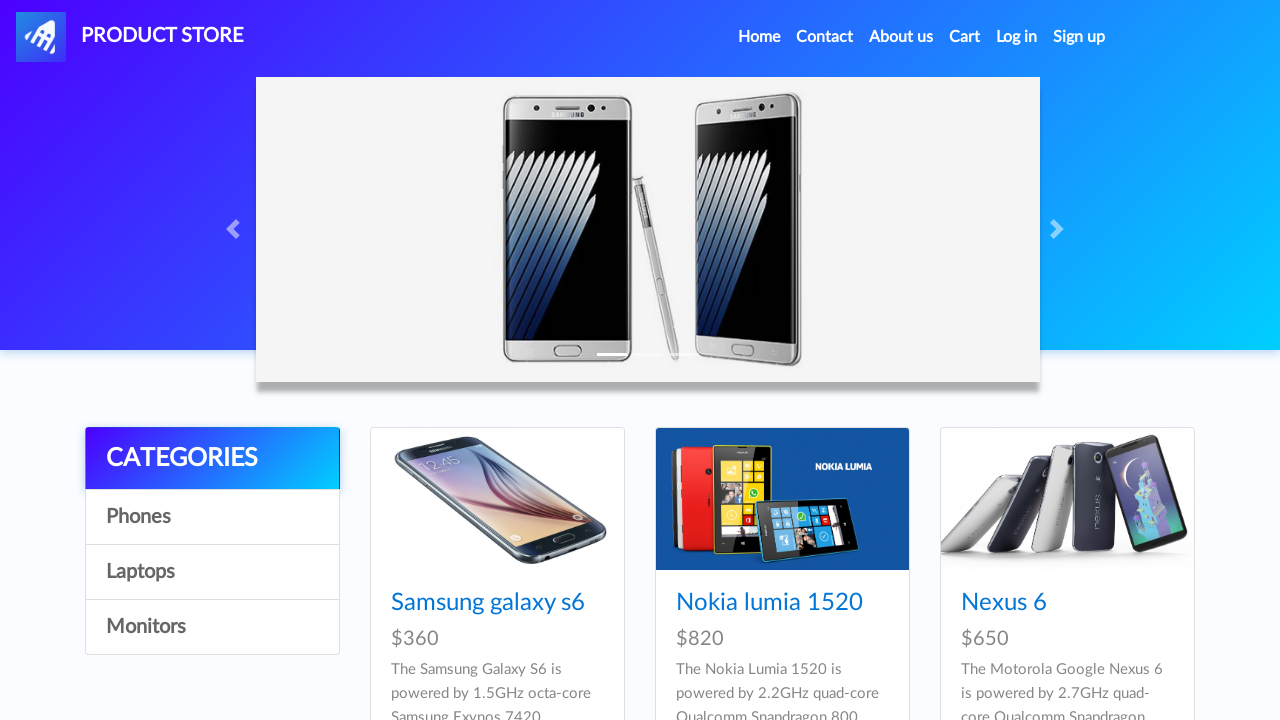

Assertion passed: page title is 'STORE'
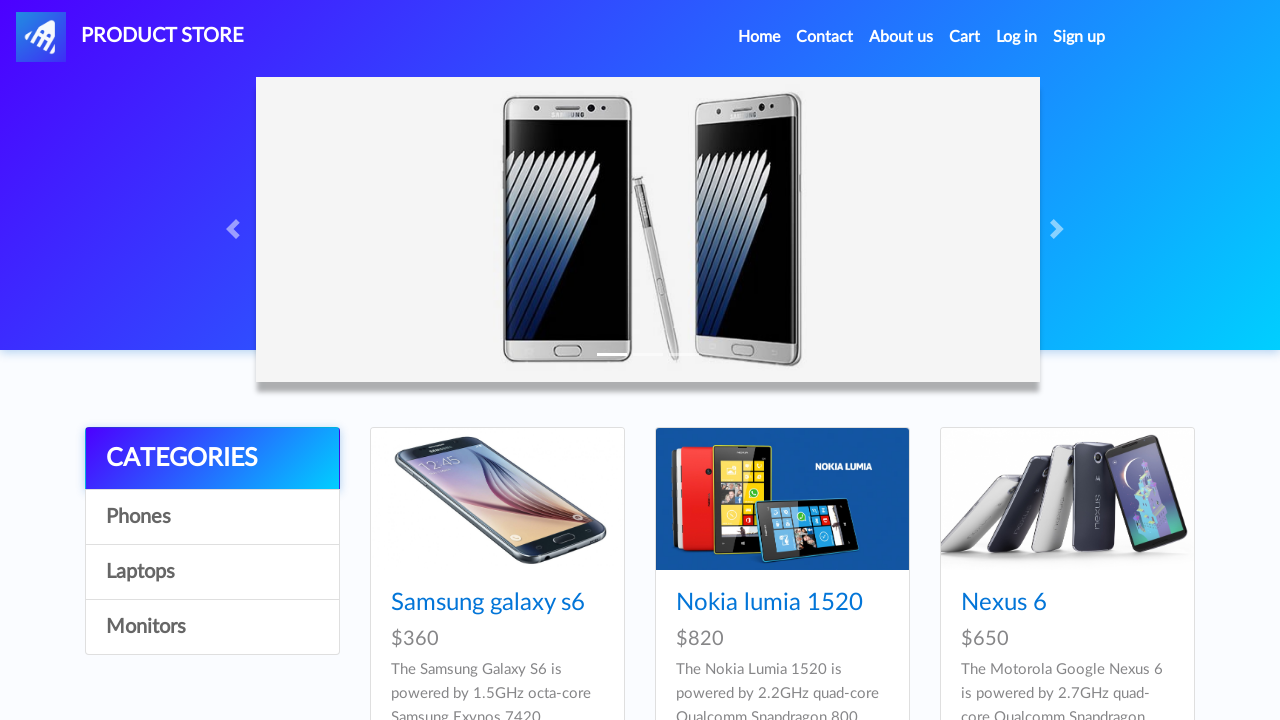

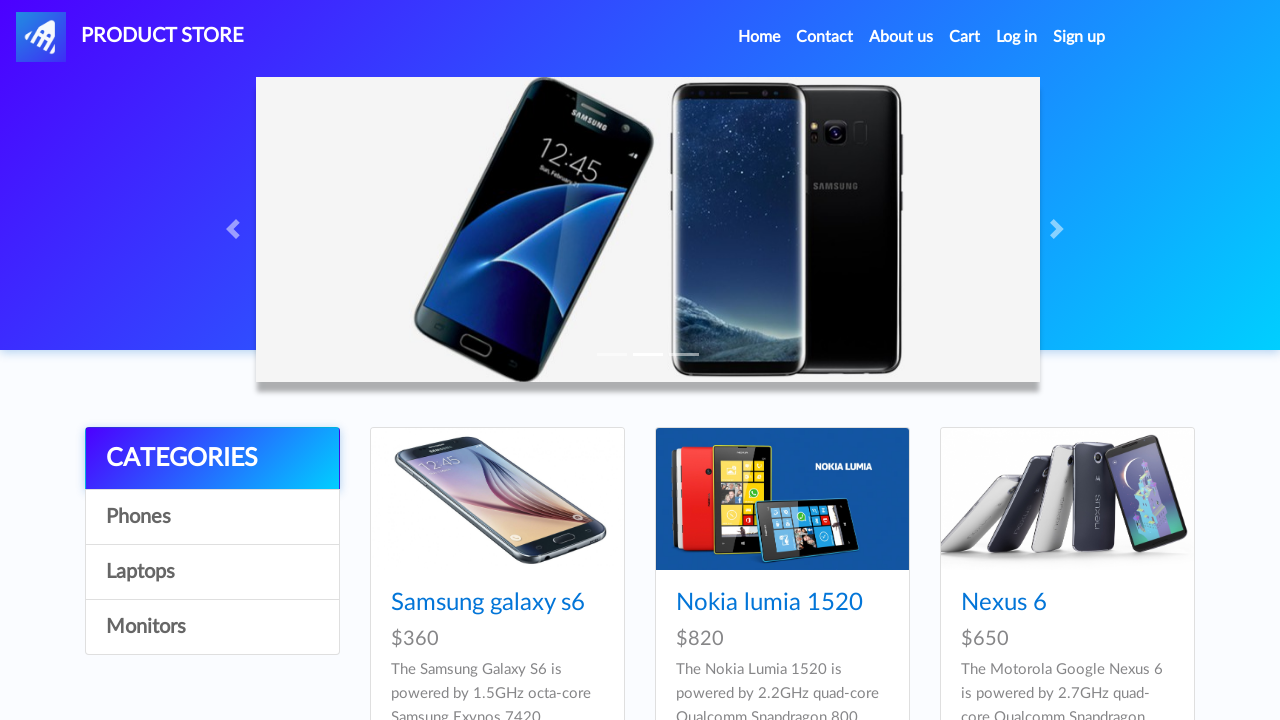